Verifies that the second button's value is NOT "This is a button"

Starting URL: https://kristinek.github.io/site/examples/locators

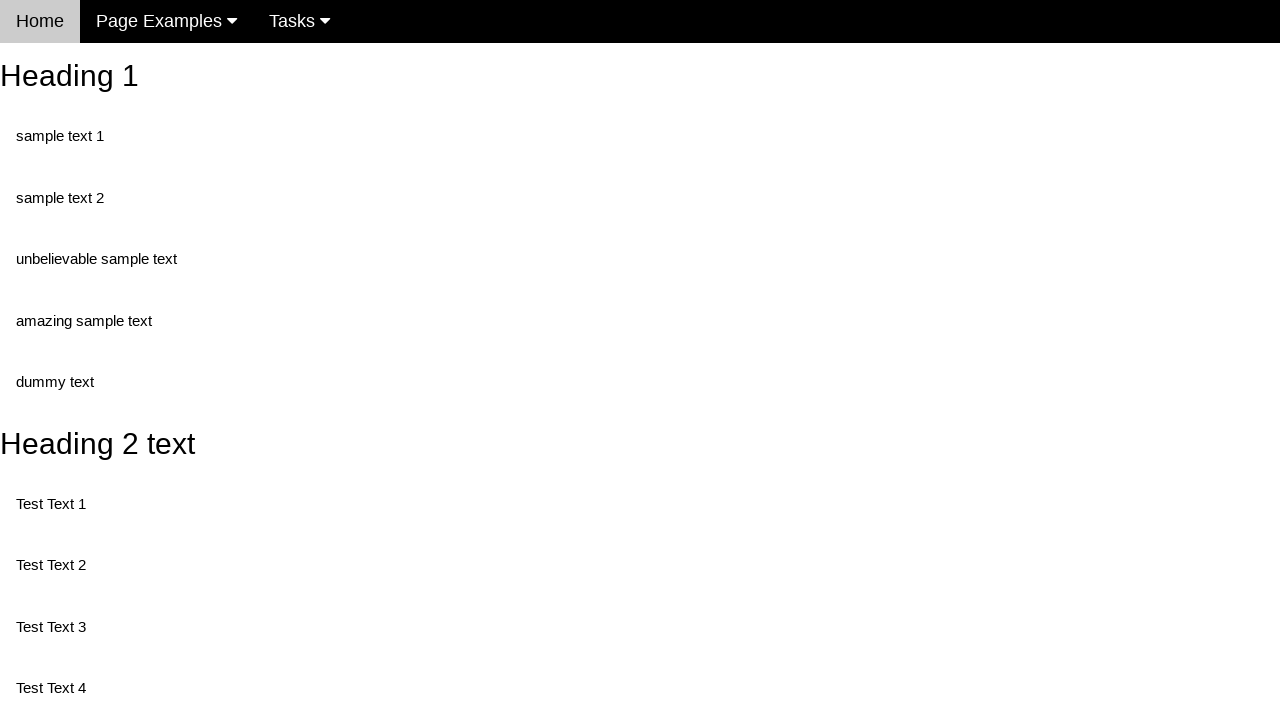

Navigated to locators example page
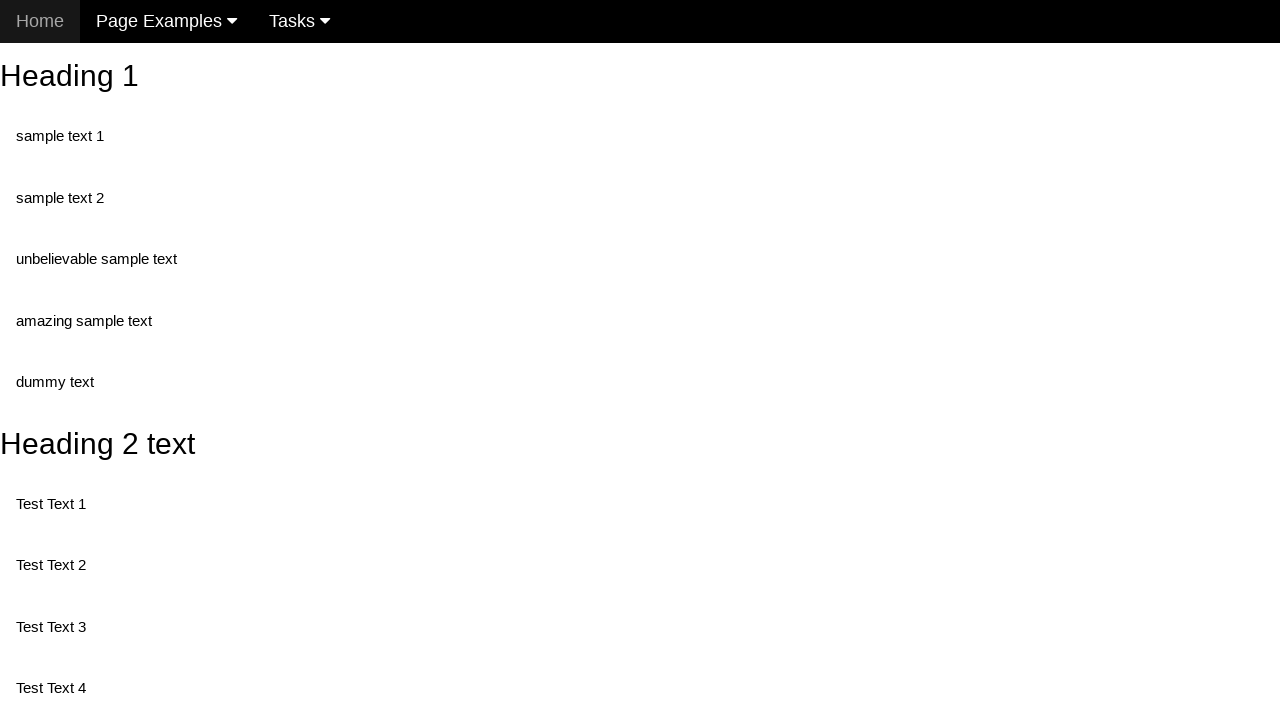

Located the second button element by ID
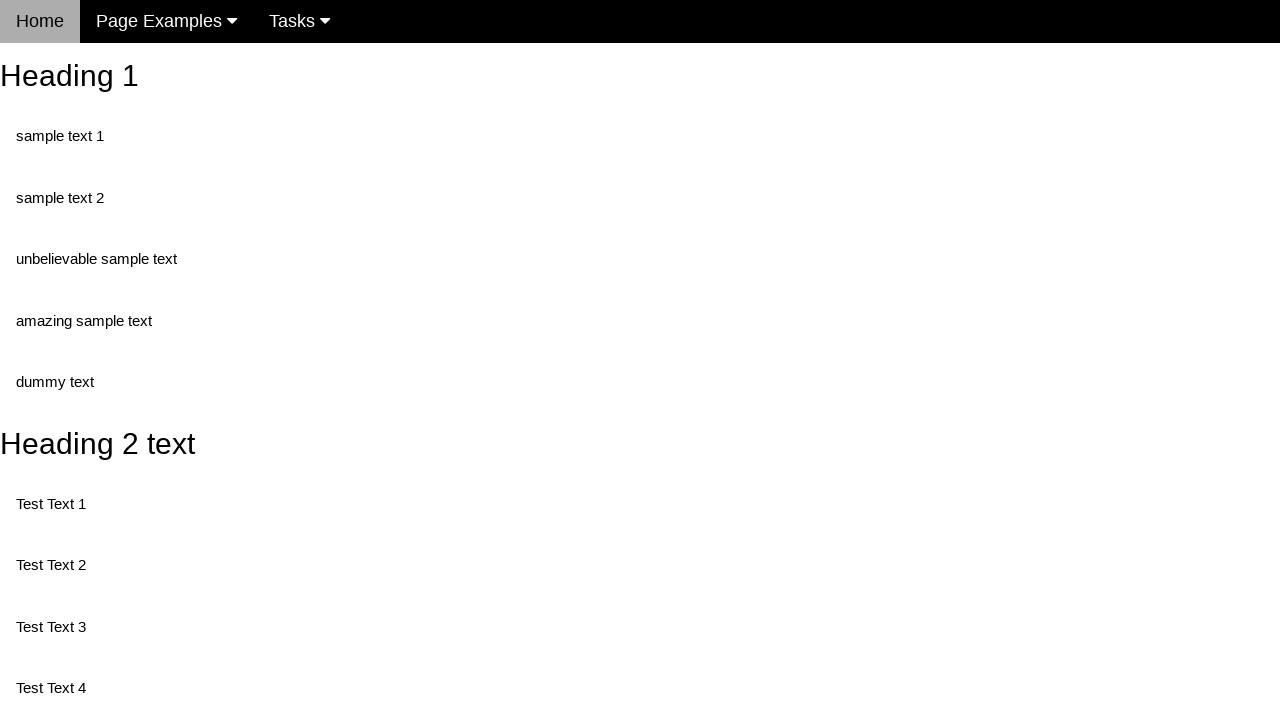

Retrieved button value attribute: 'This is also a button'
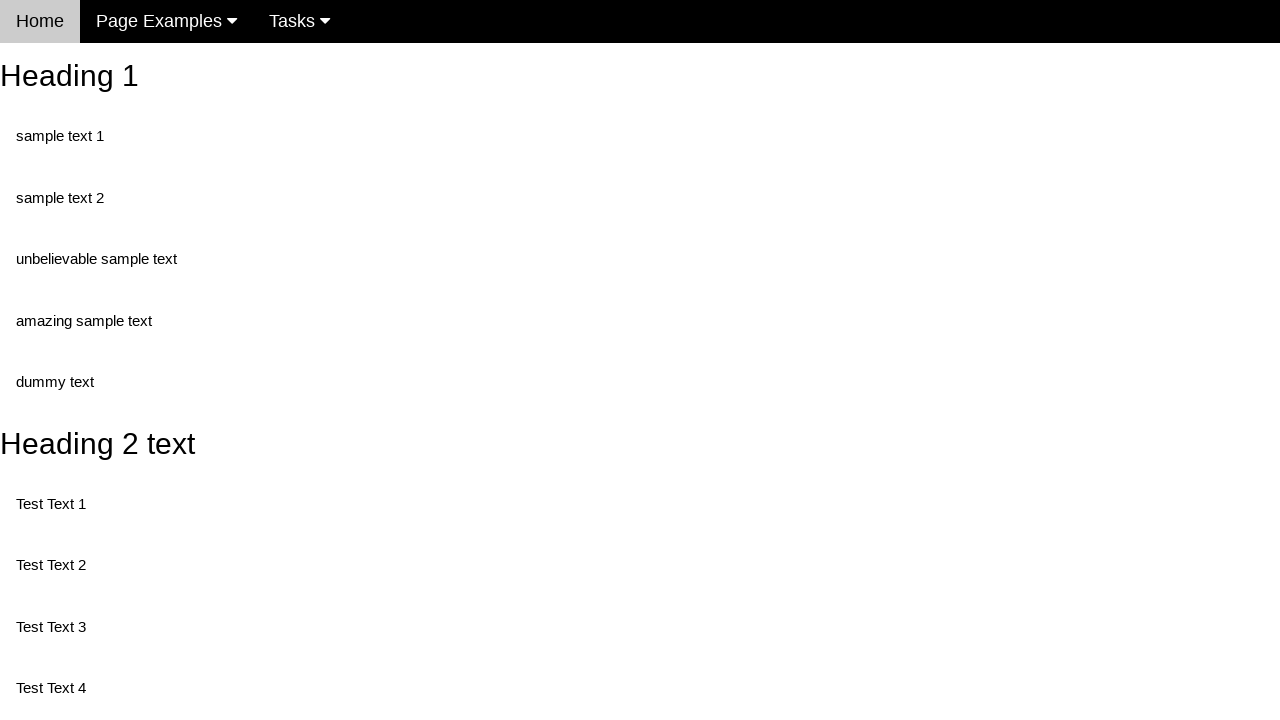

Assertion passed: button value is NOT 'This is a button'
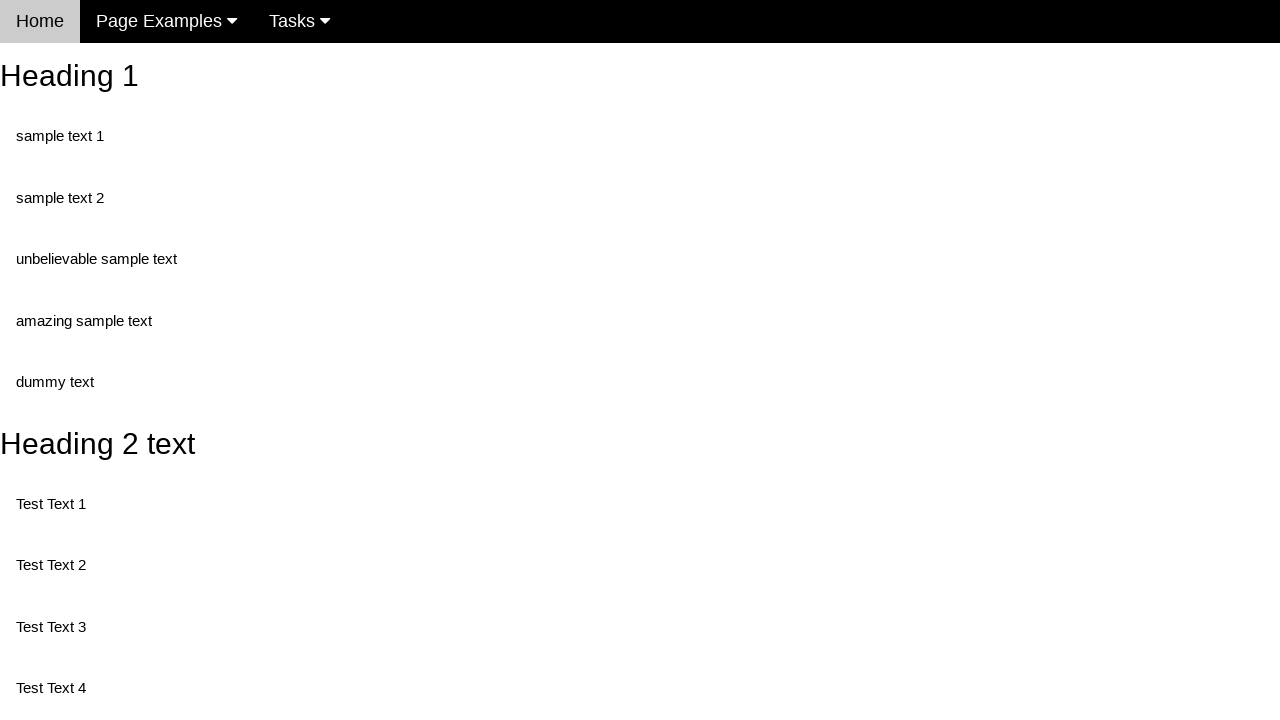

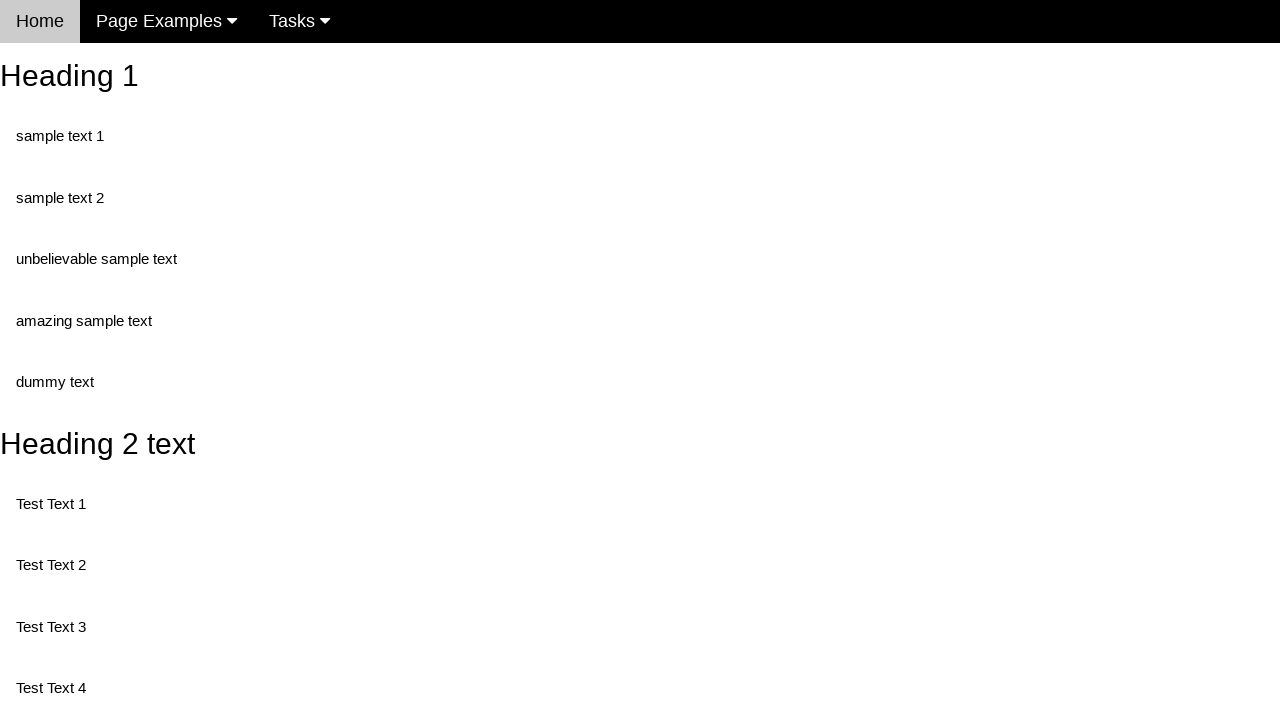